Tests waitForDisplayed functionality by clicking a start button and waiting for dynamic content to appear

Starting URL: https://the-internet.herokuapp.com/dynamic_loading/1

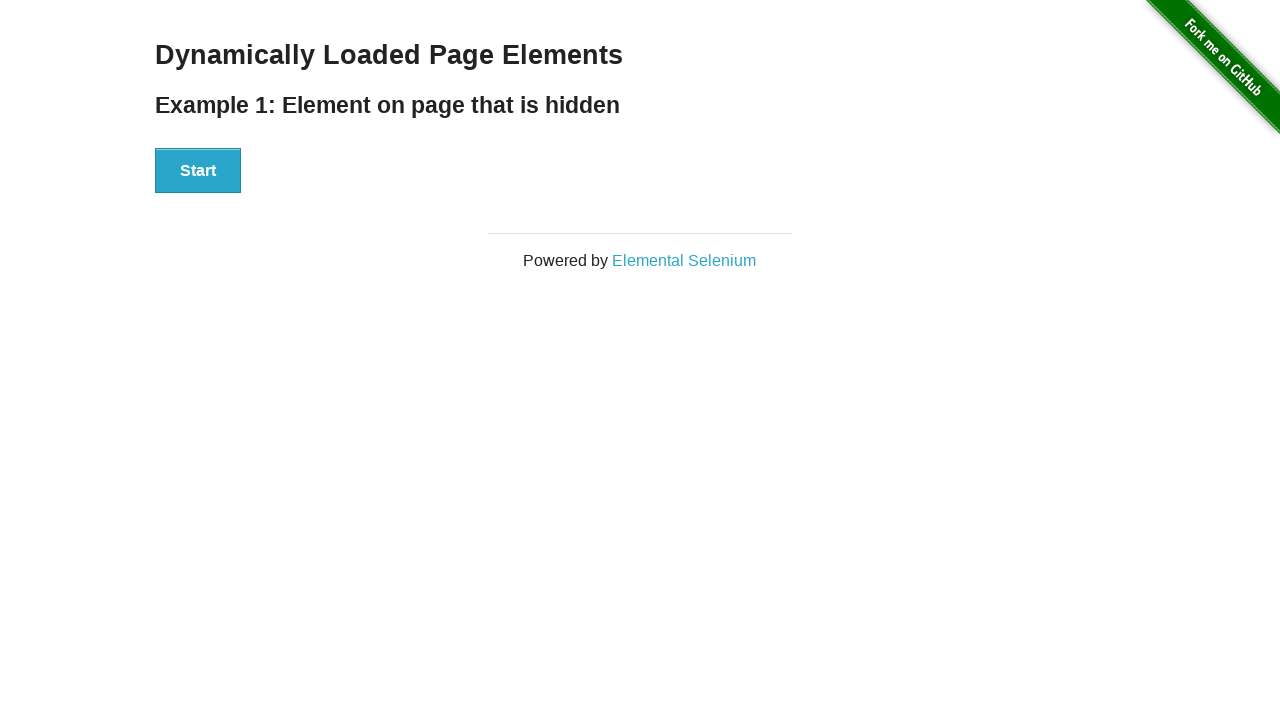

Navigated to dynamic loading test page
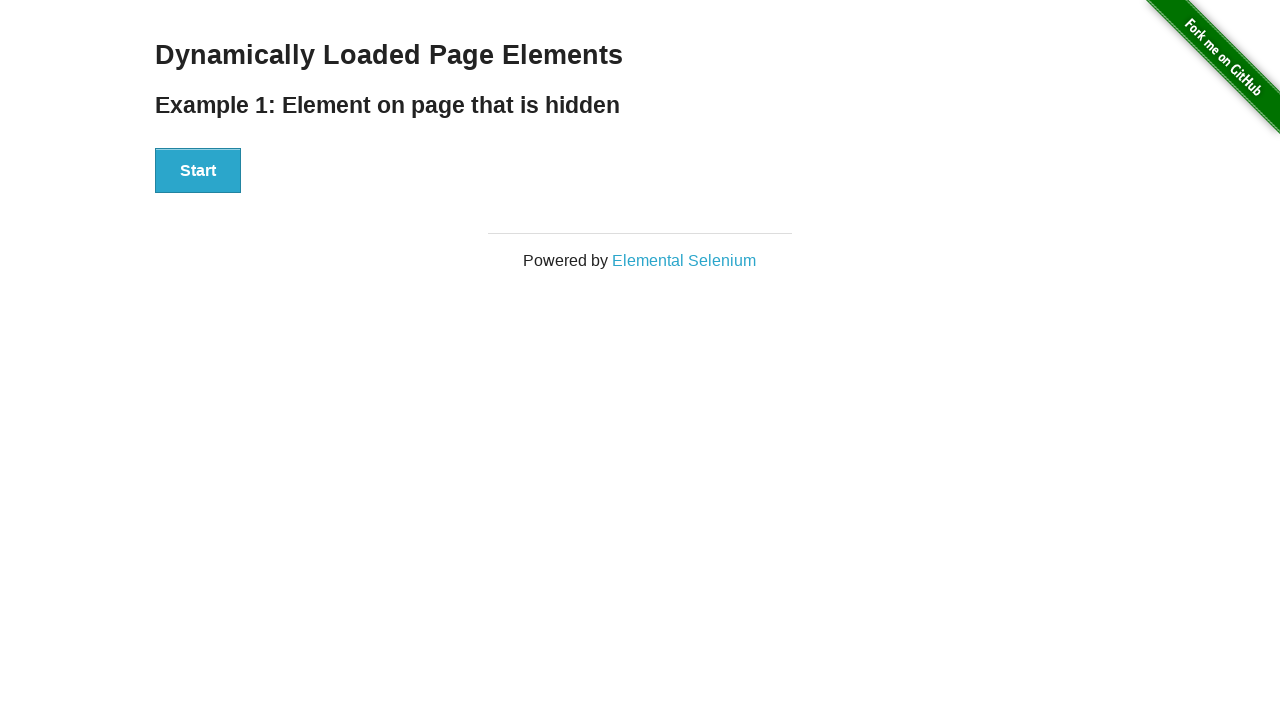

Clicked the start button at (198, 171) on #start button
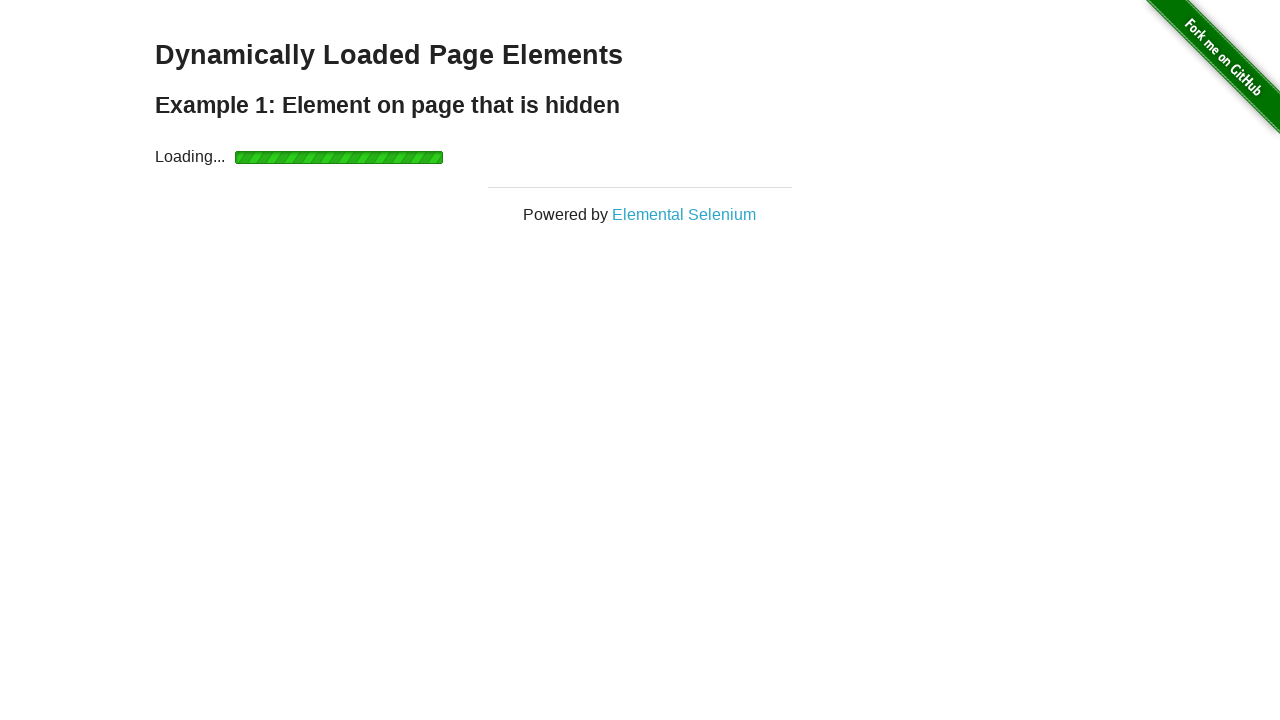

Waited for finish element to appear
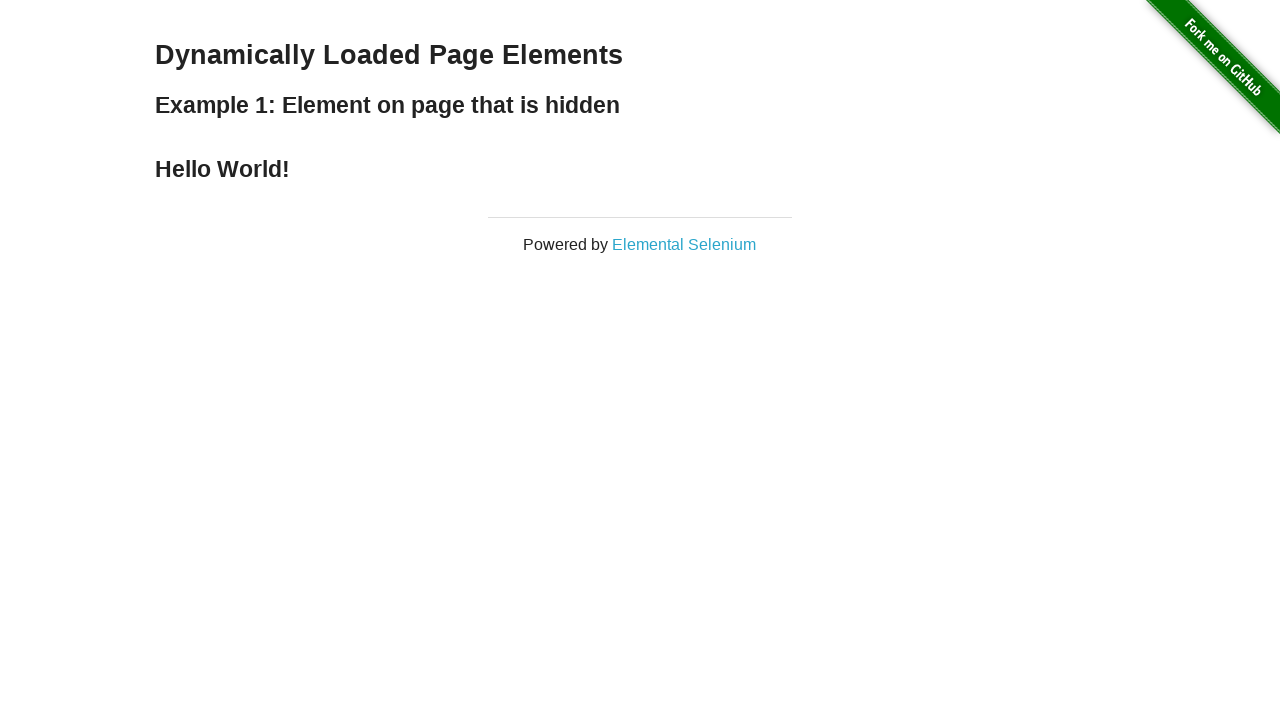

Verified finish heading element is displayed
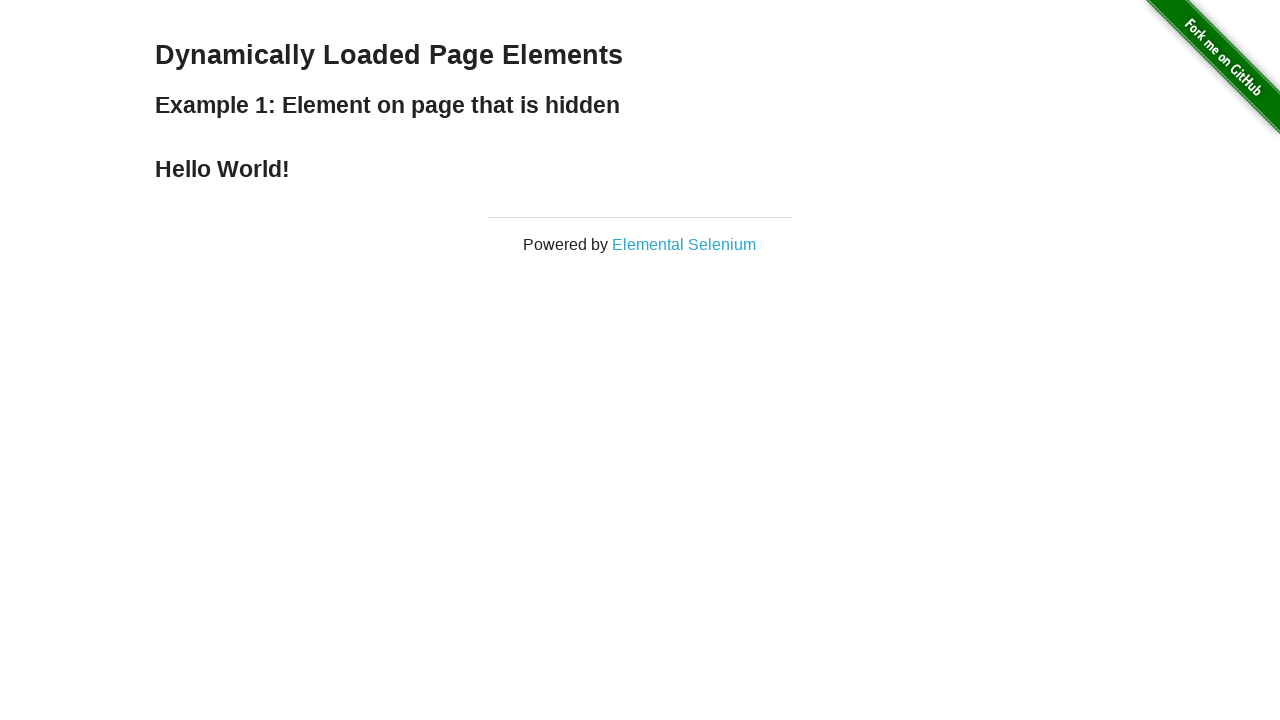

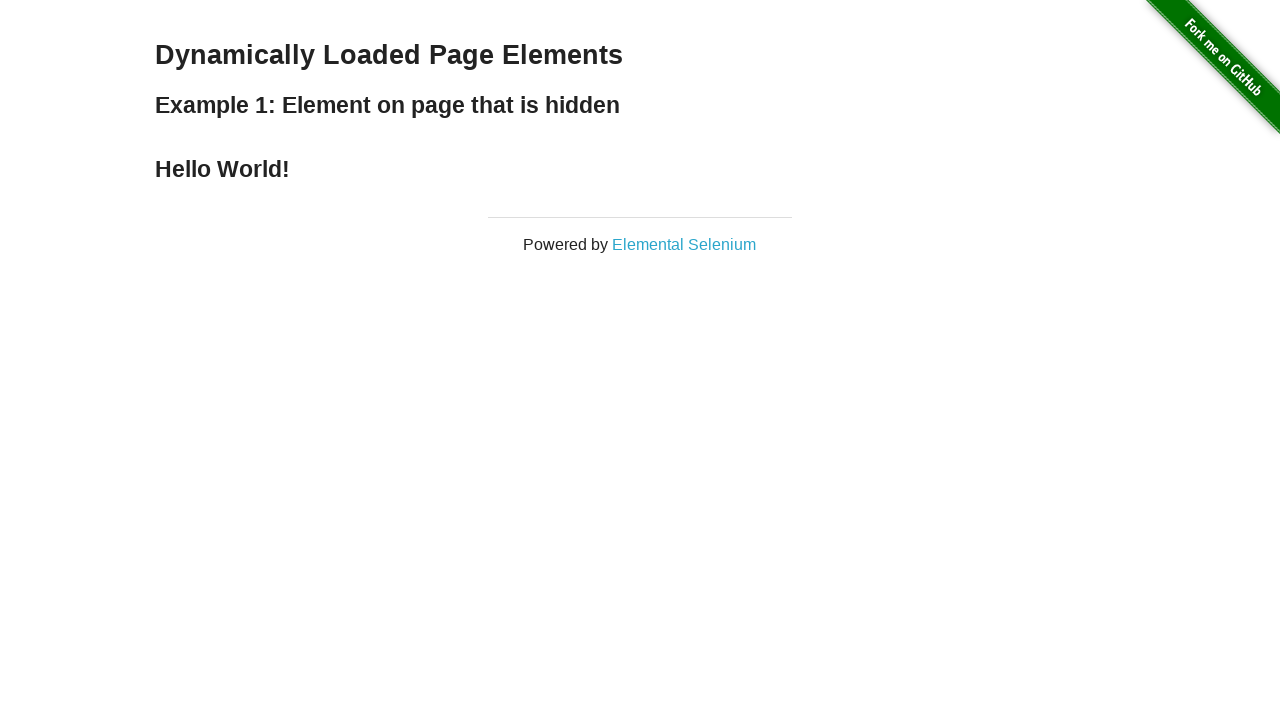